Tests footer navigation to home page by clicking the CroCoder logo in the footer.

Starting URL: https://www.crocoder.dev

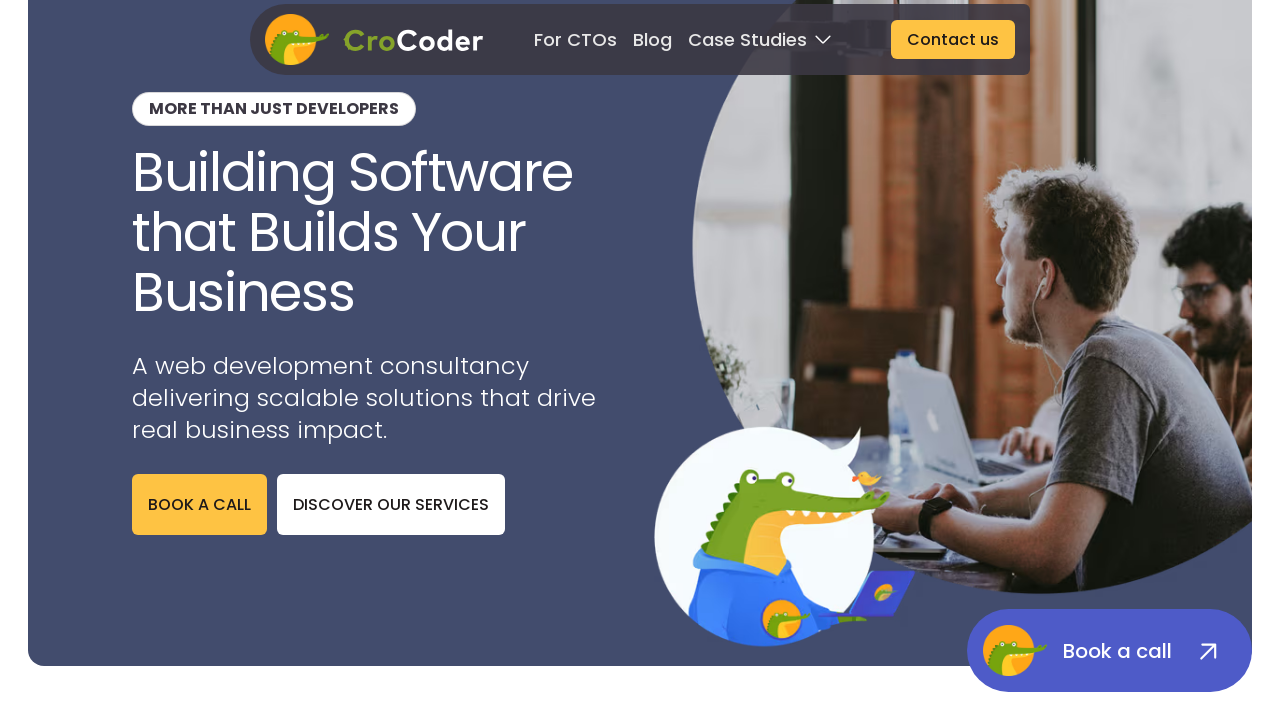

Clicked CroCoder logo in footer at (58, 471) on footer >> a >> img[alt='Crocoder Crocodile Logo']
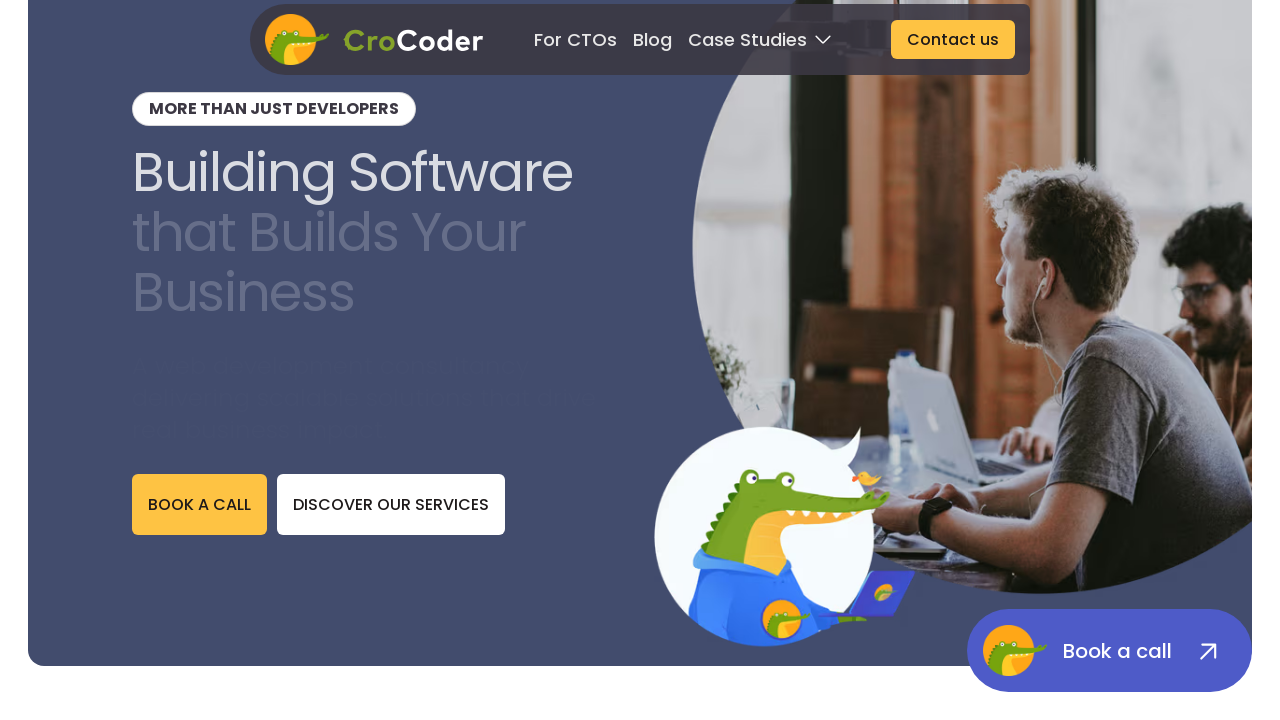

Verified navigation to home page - main heading 'Building Software that Builds Your Business' is visible
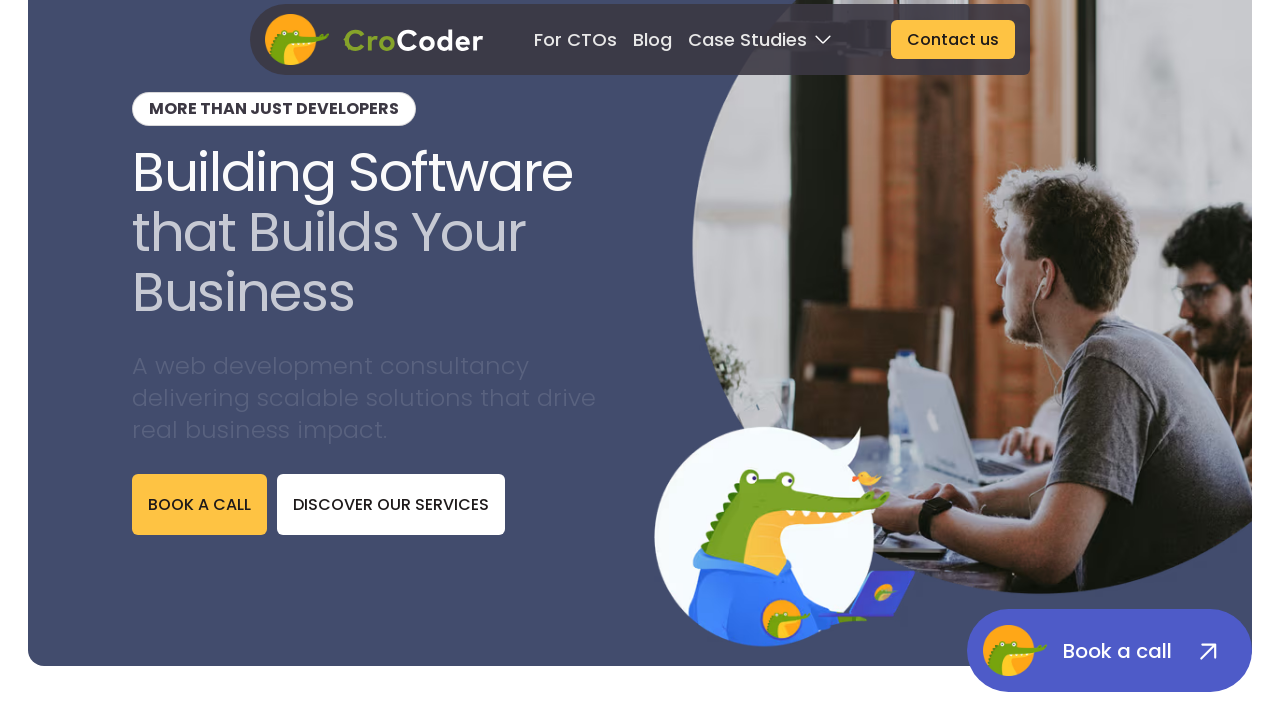

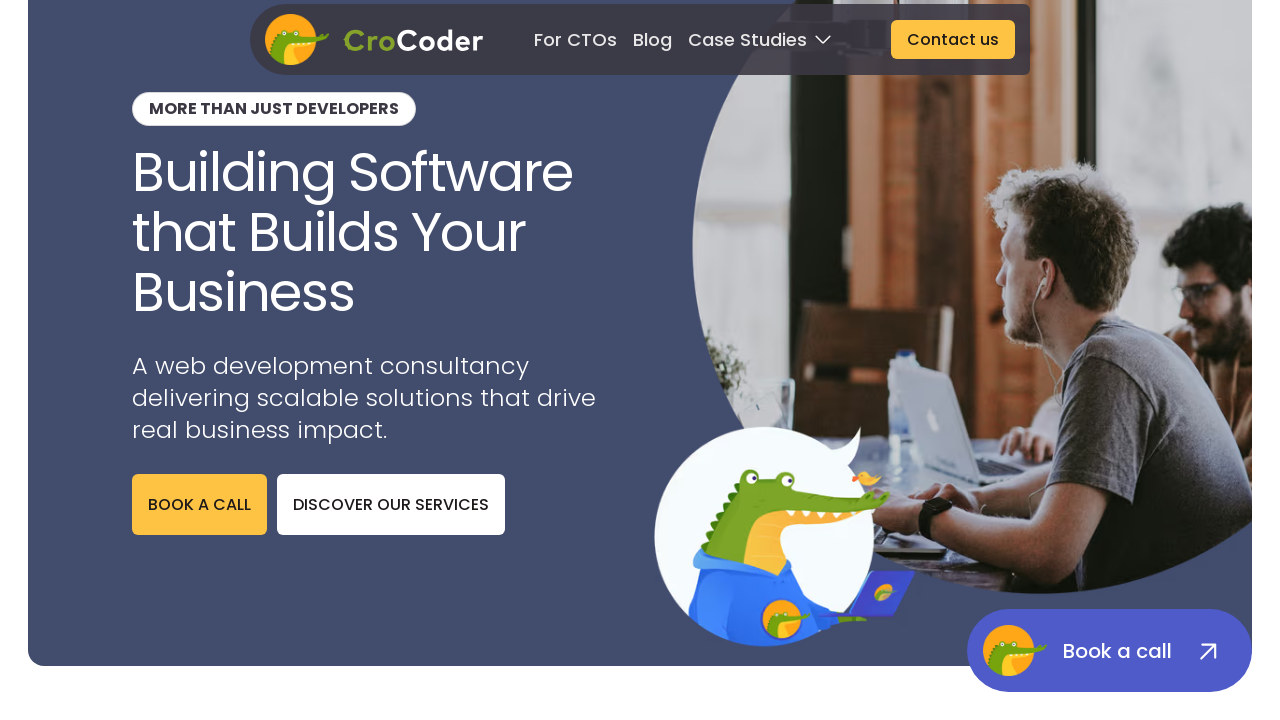